Tests window handling by opening multiple popup windows and switching between them to verify content is accessible

Starting URL: https://omayo.blogspot.com/

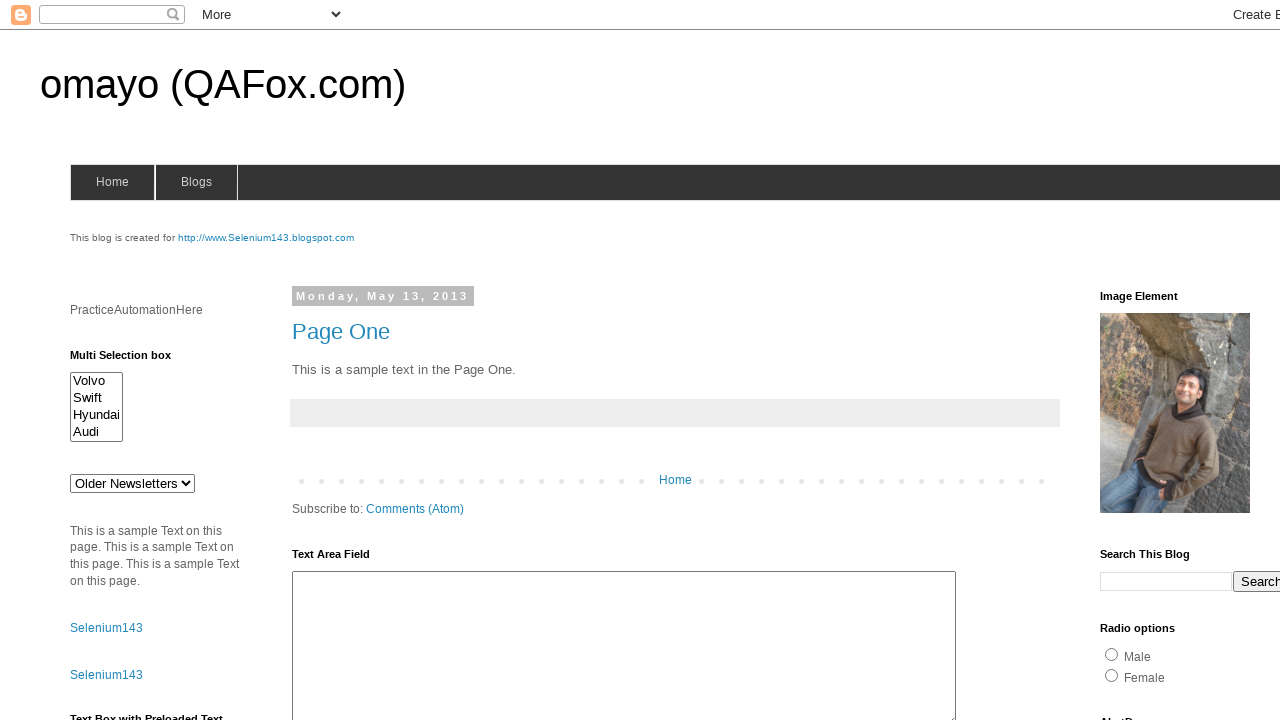

Clicked on Blogger link to open first child window at (753, 673) on a:text('Blogger')
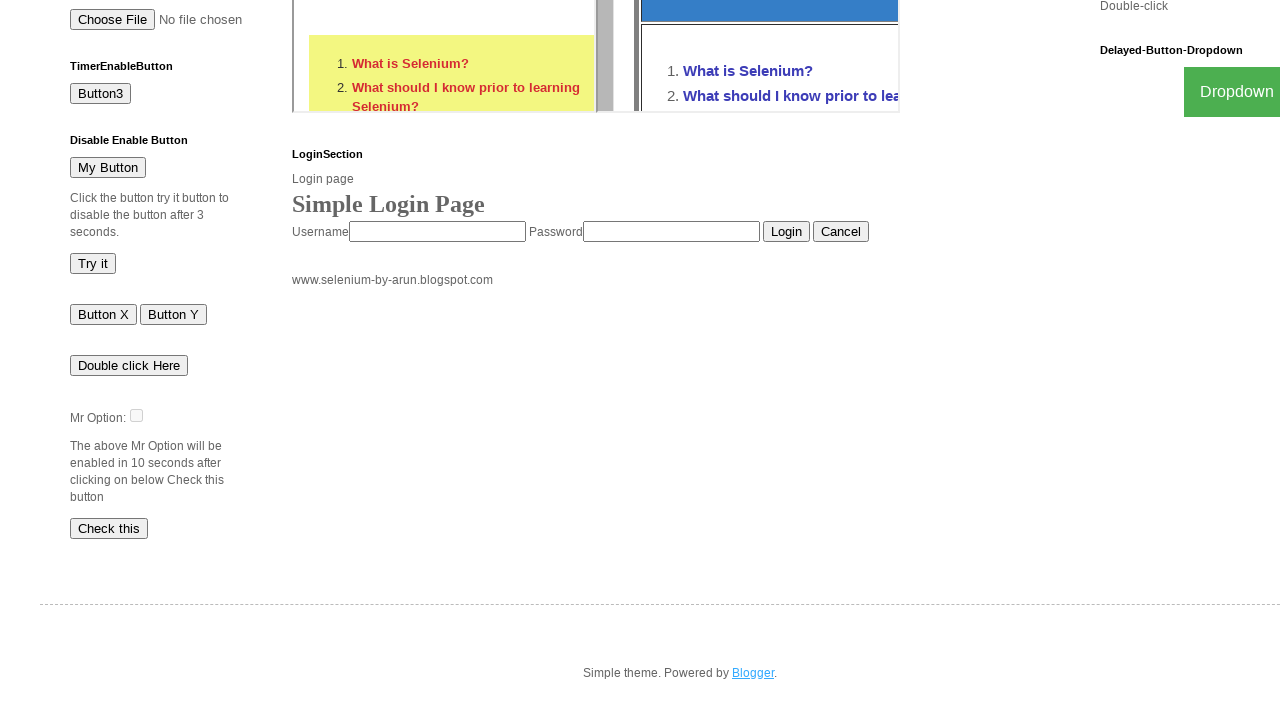

Clicked on popup window link to open second child window at (132, 360) on a:has-text('Open a popup window')
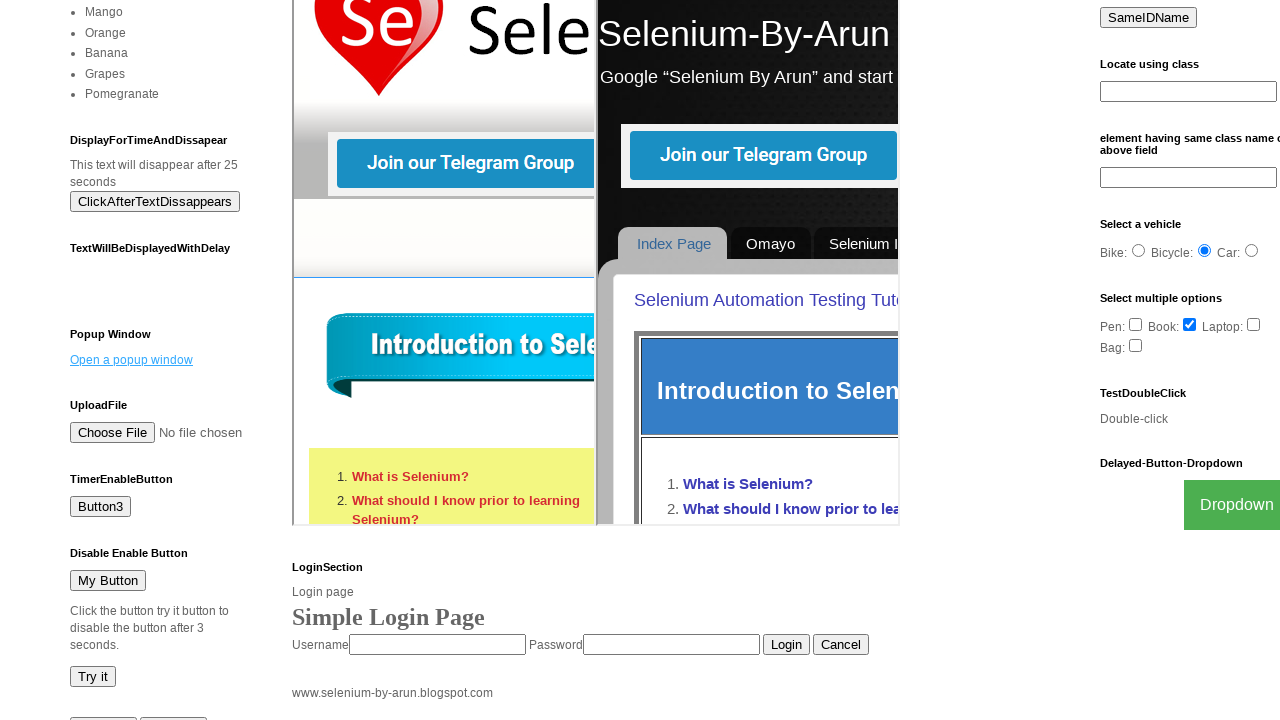

Waited for popup window to be available
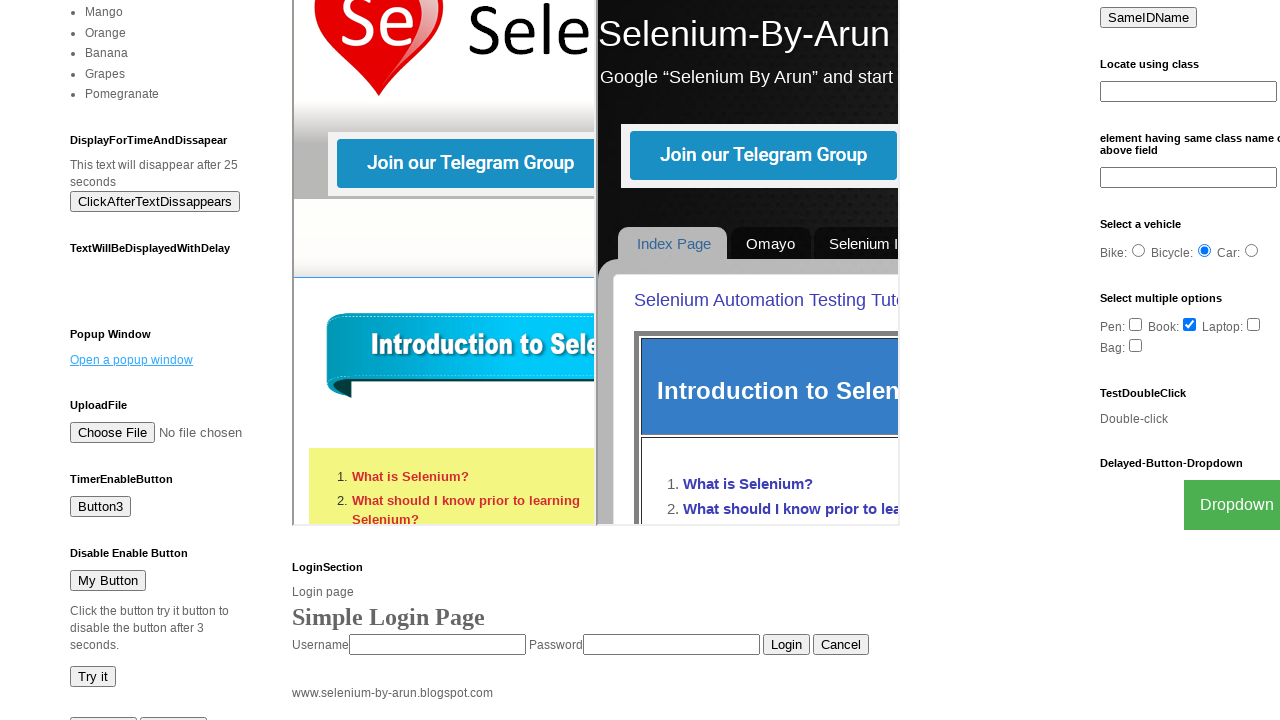

Retrieved list of all open pages/windows
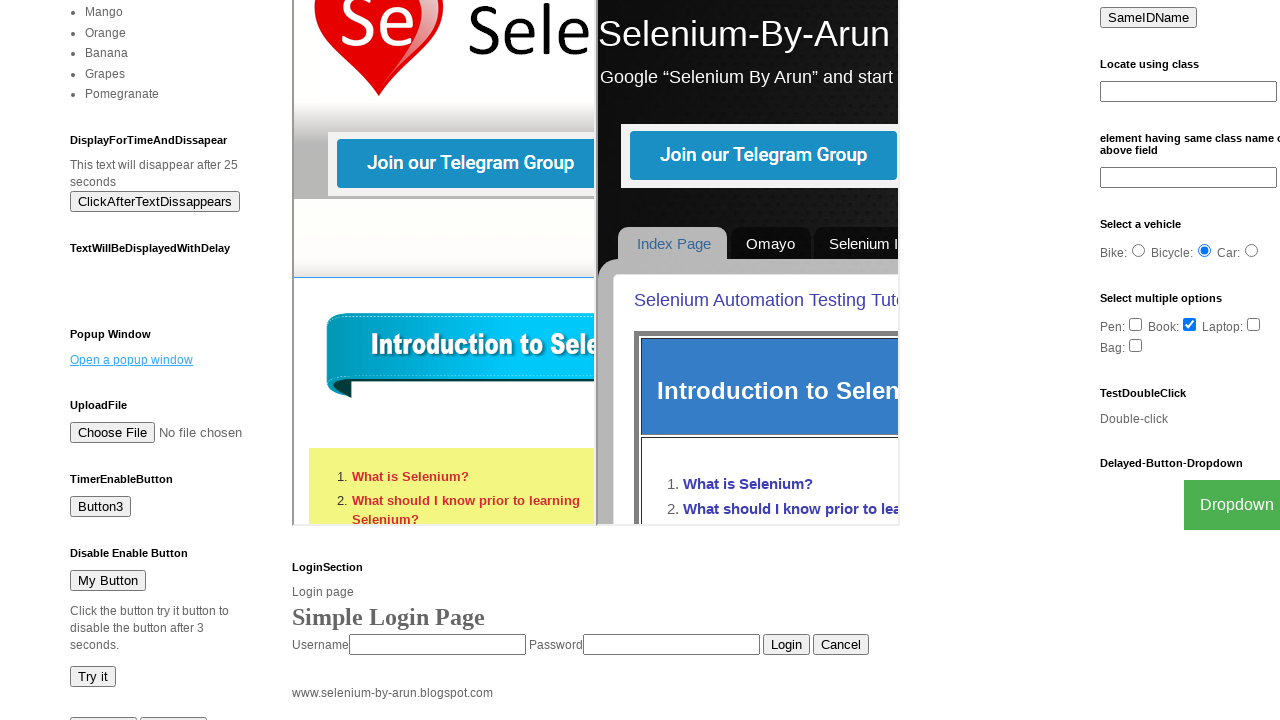

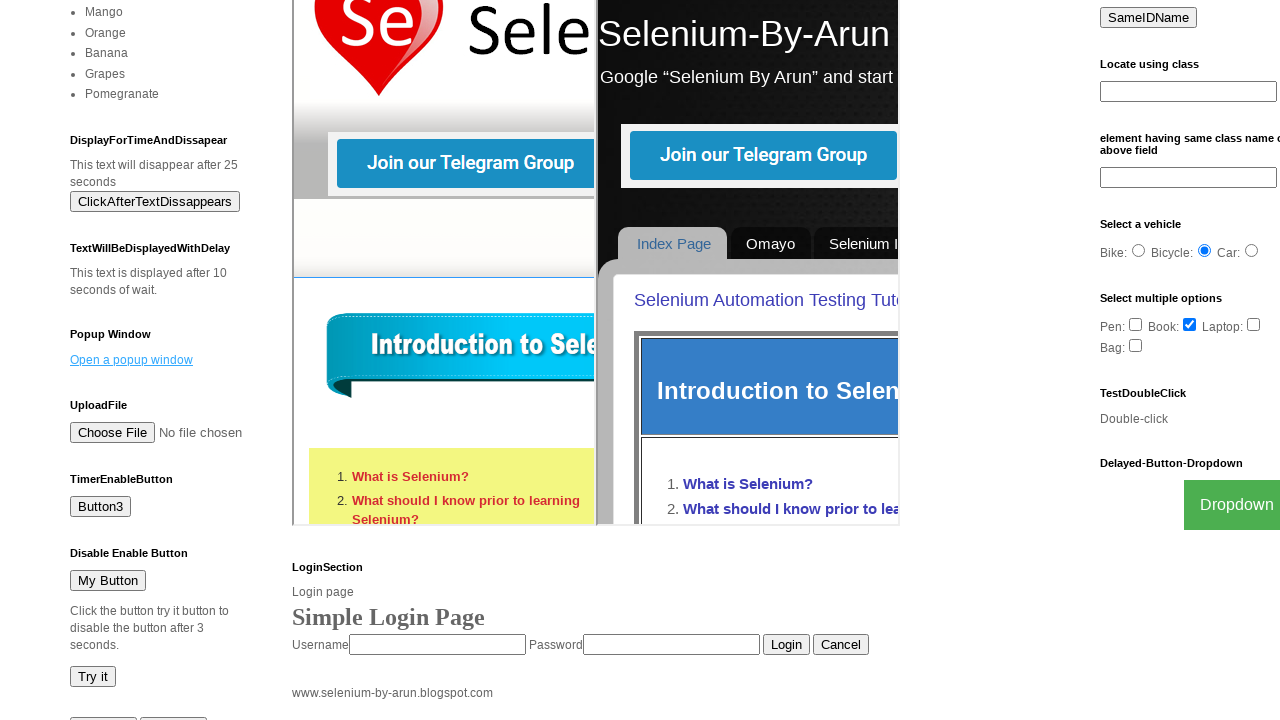